Navigates to the Python.org website and maximizes the browser window

Starting URL: http://python.org

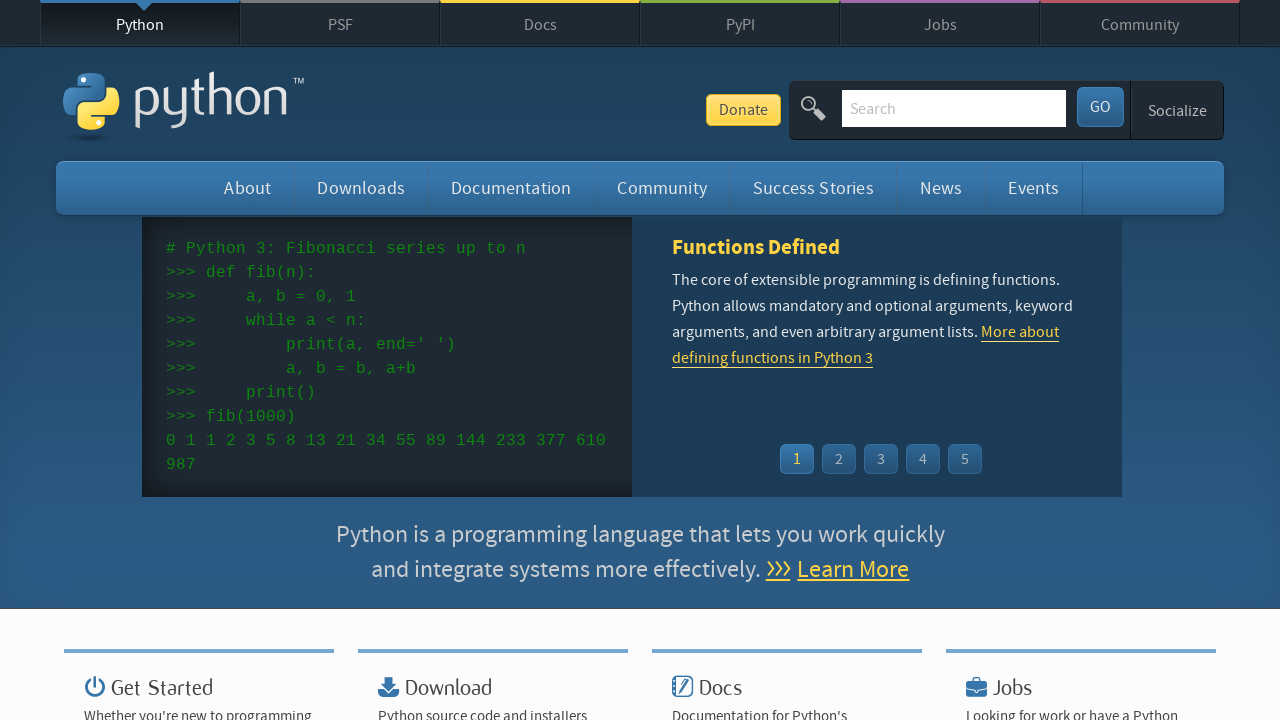

Navigated to Python.org website
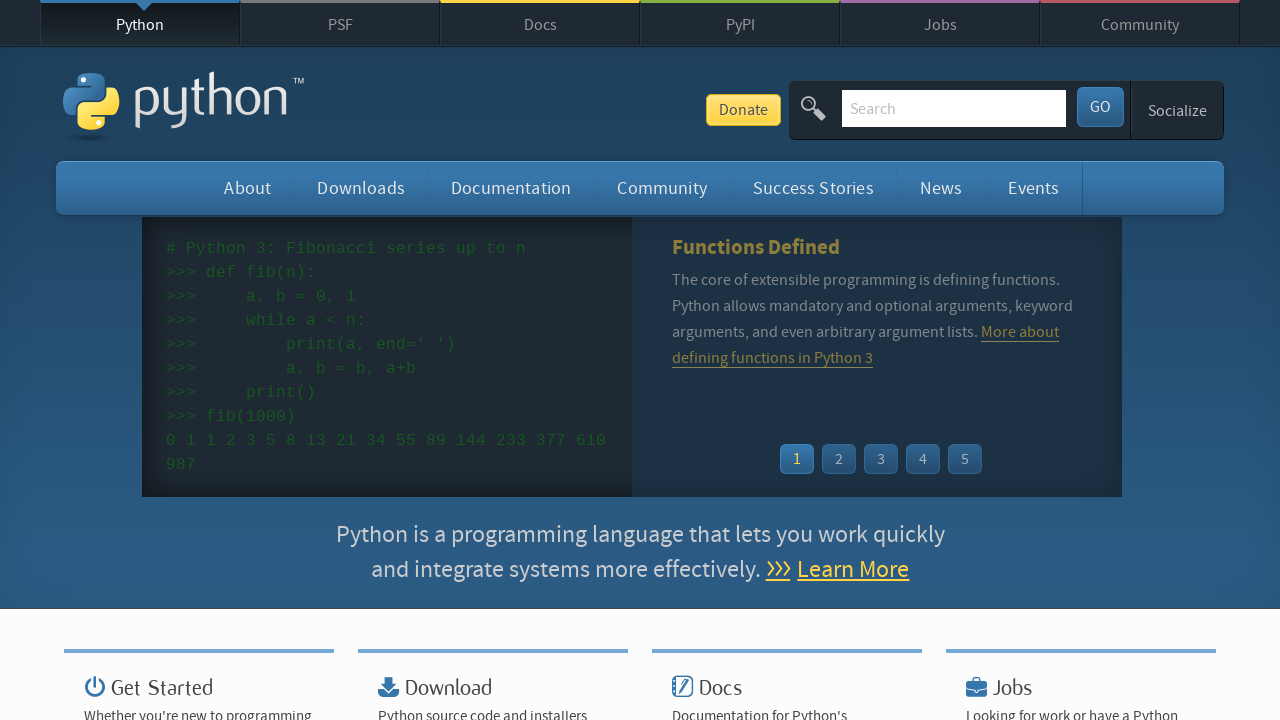

Maximized browser window to 1920x1080
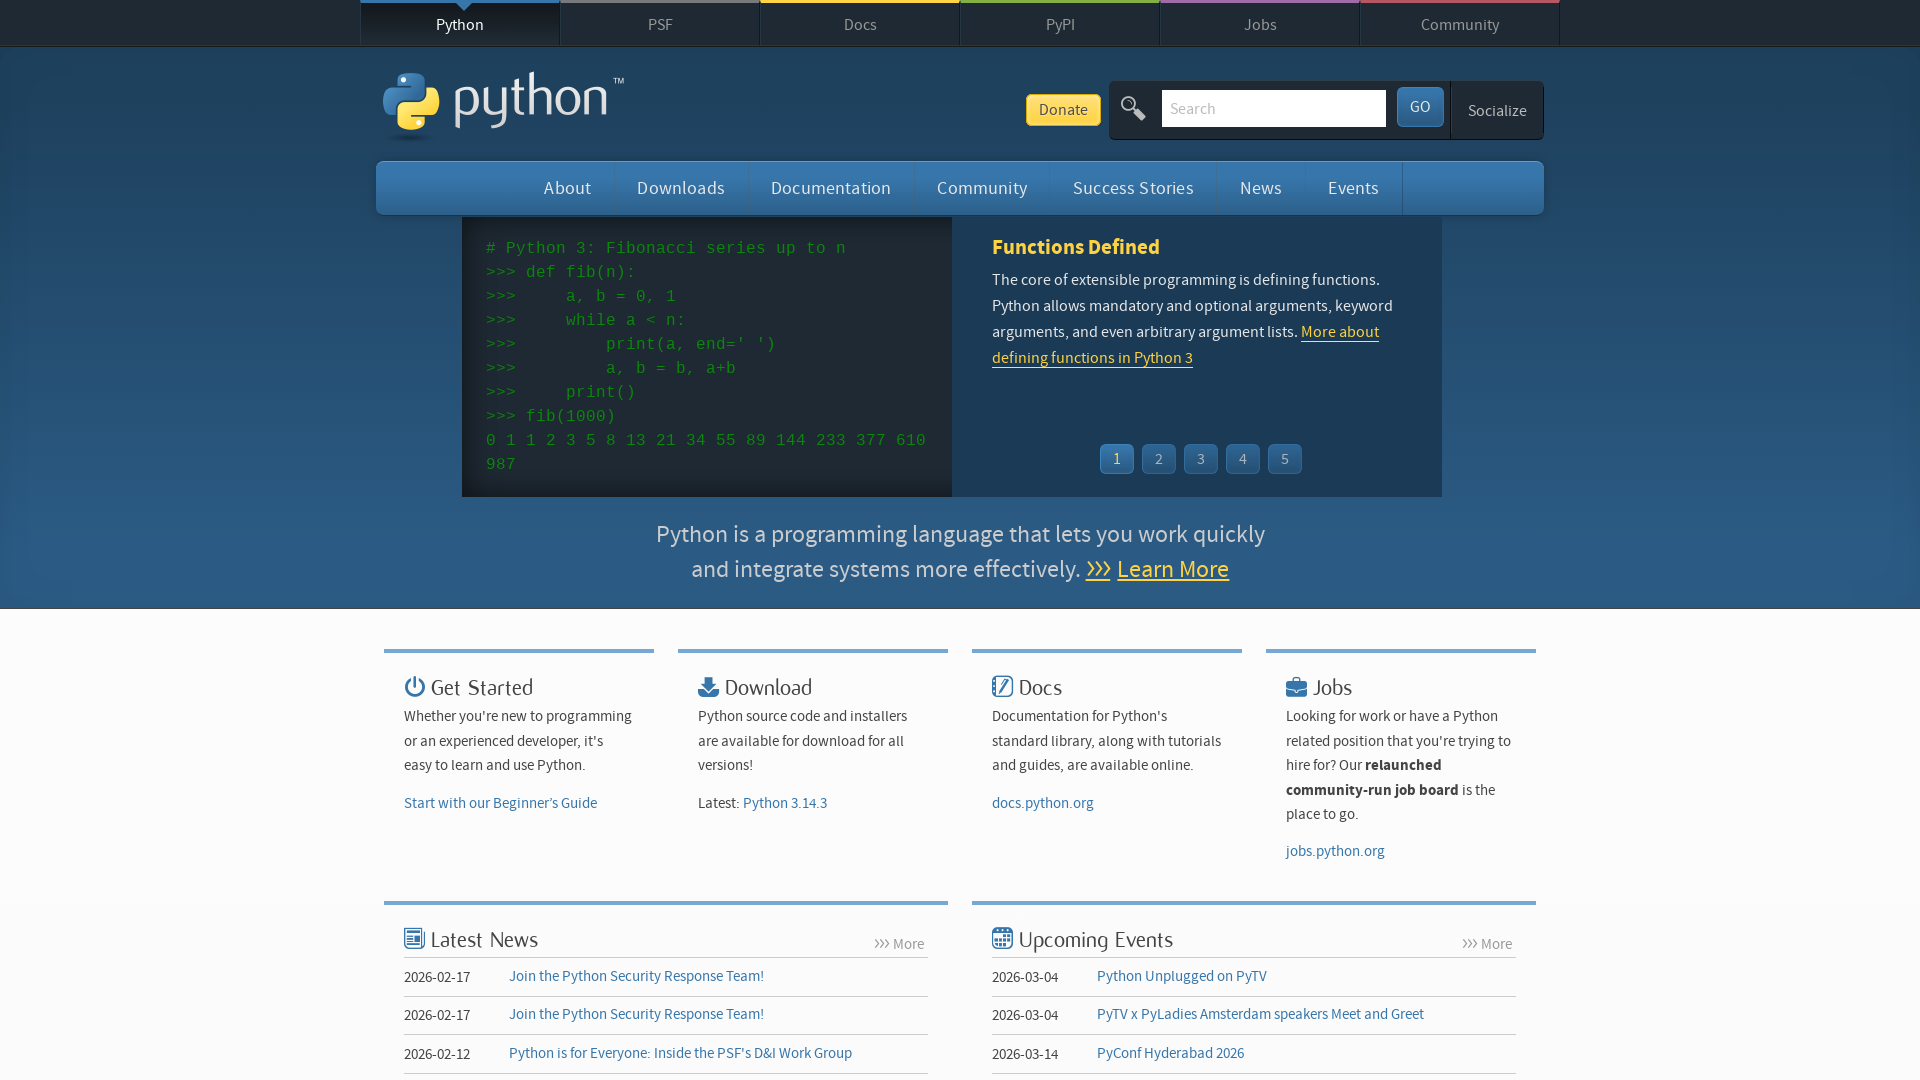

Page fully loaded (domcontentloaded event fired)
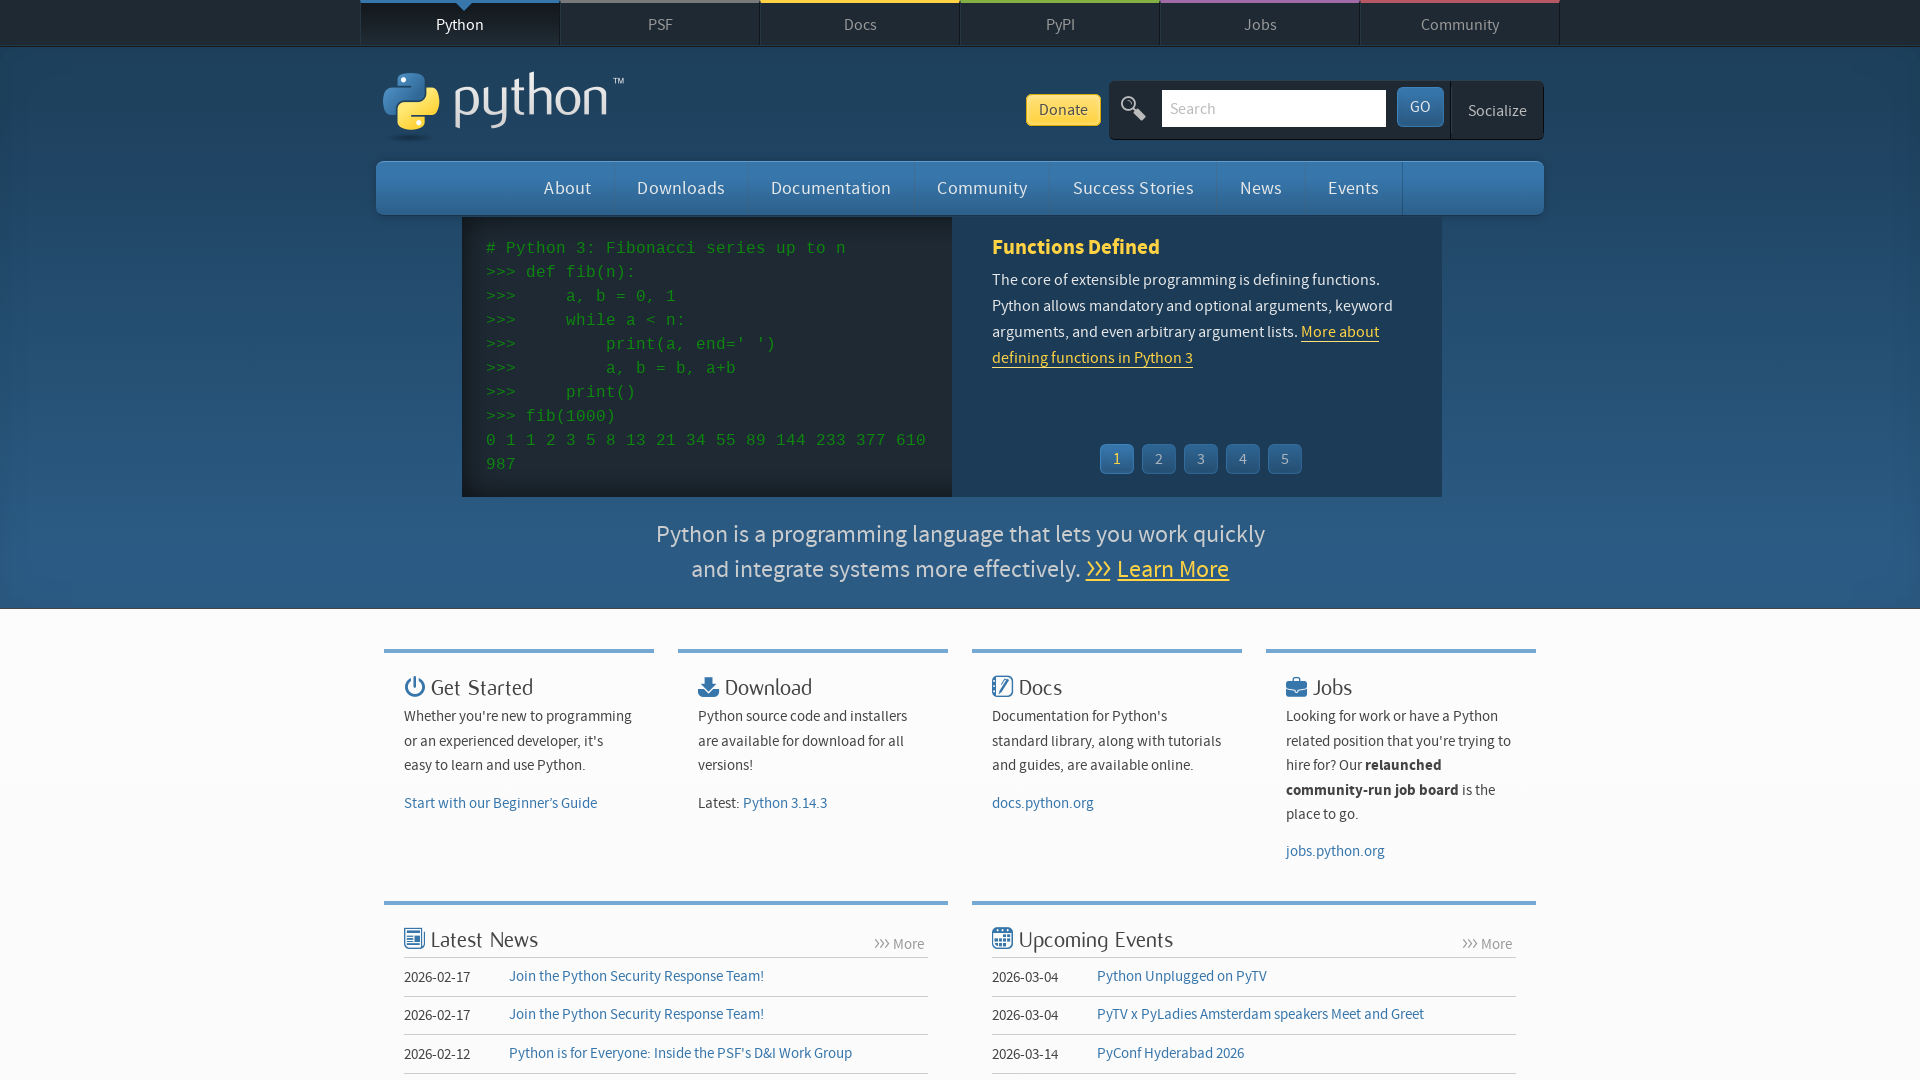

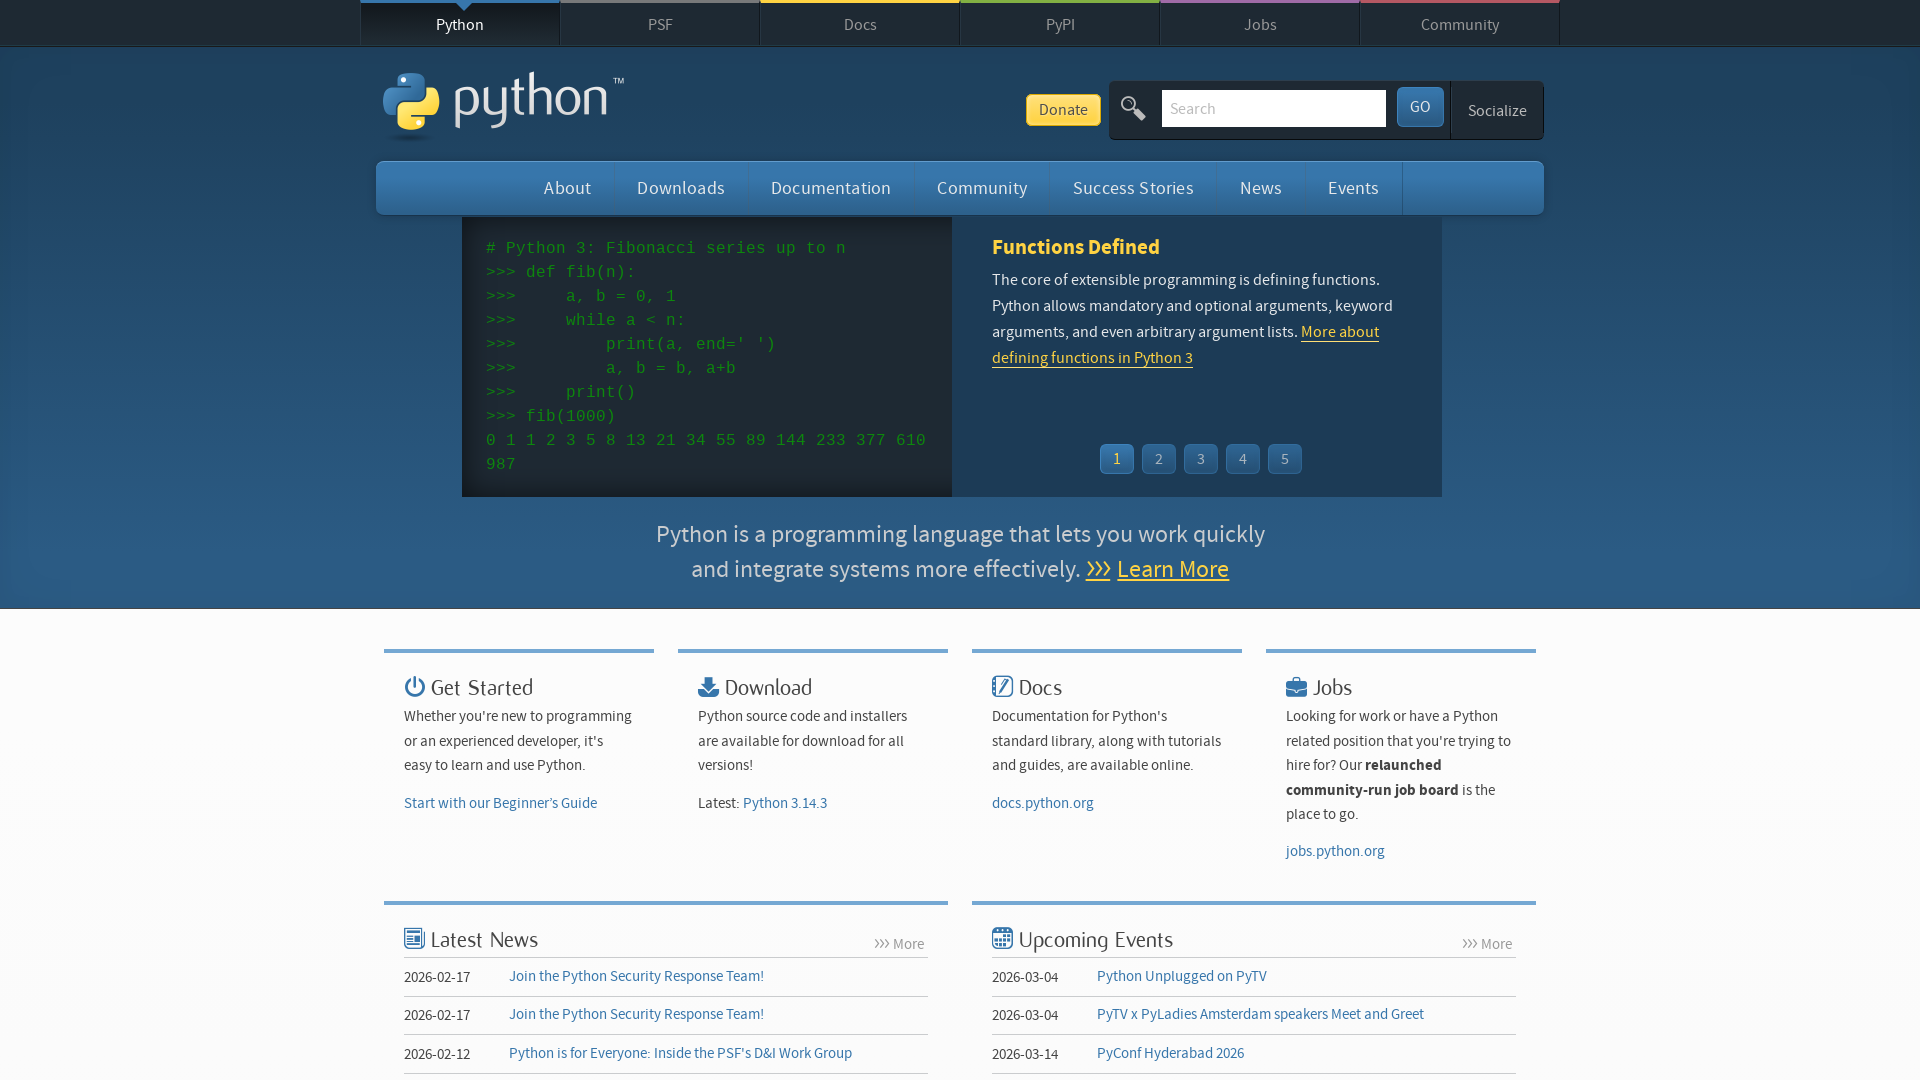